Tests deleting a row from a web table by clicking the delete button

Starting URL: https://demoqa.com/webtables

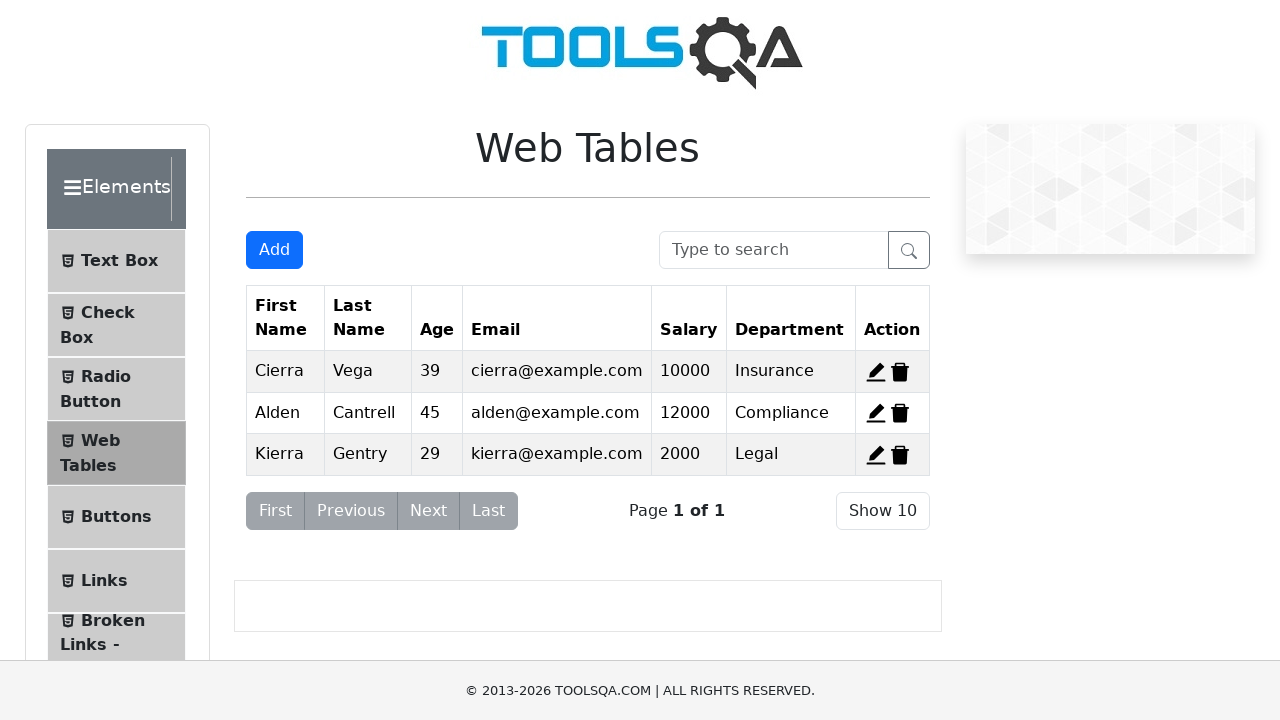

Clicked delete button for second record in web table at (900, 413) on #delete-record-2
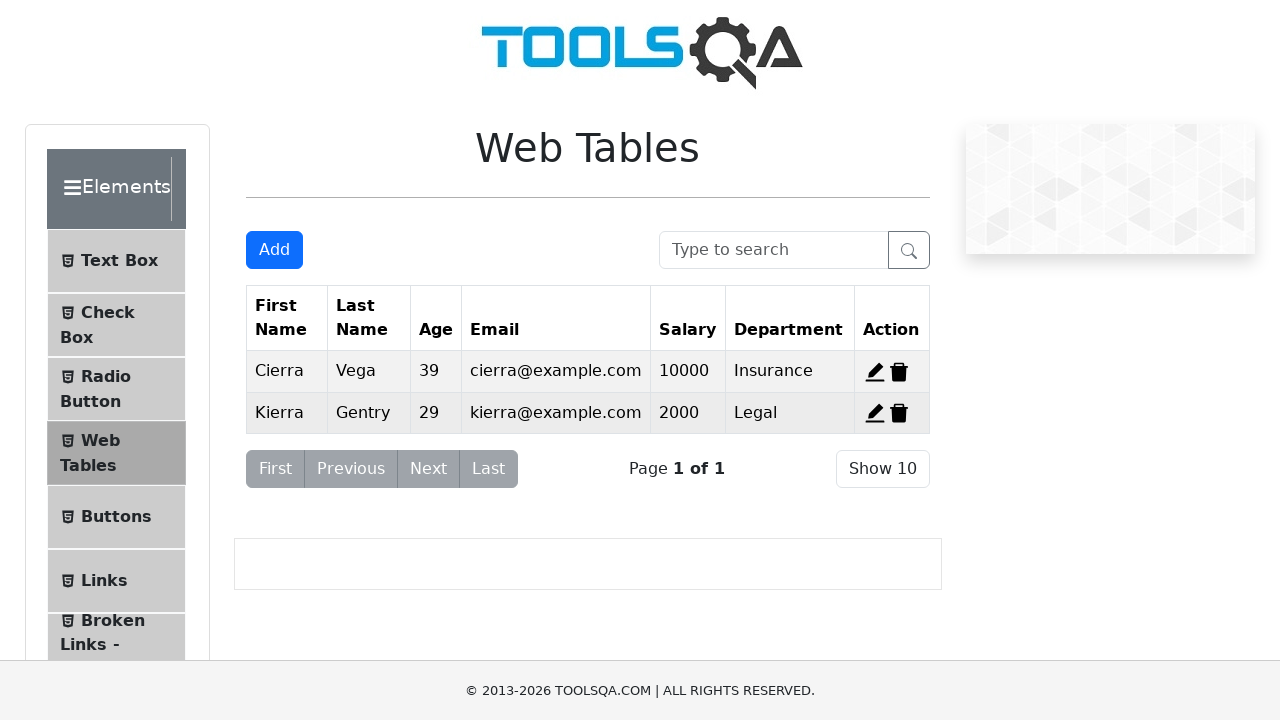

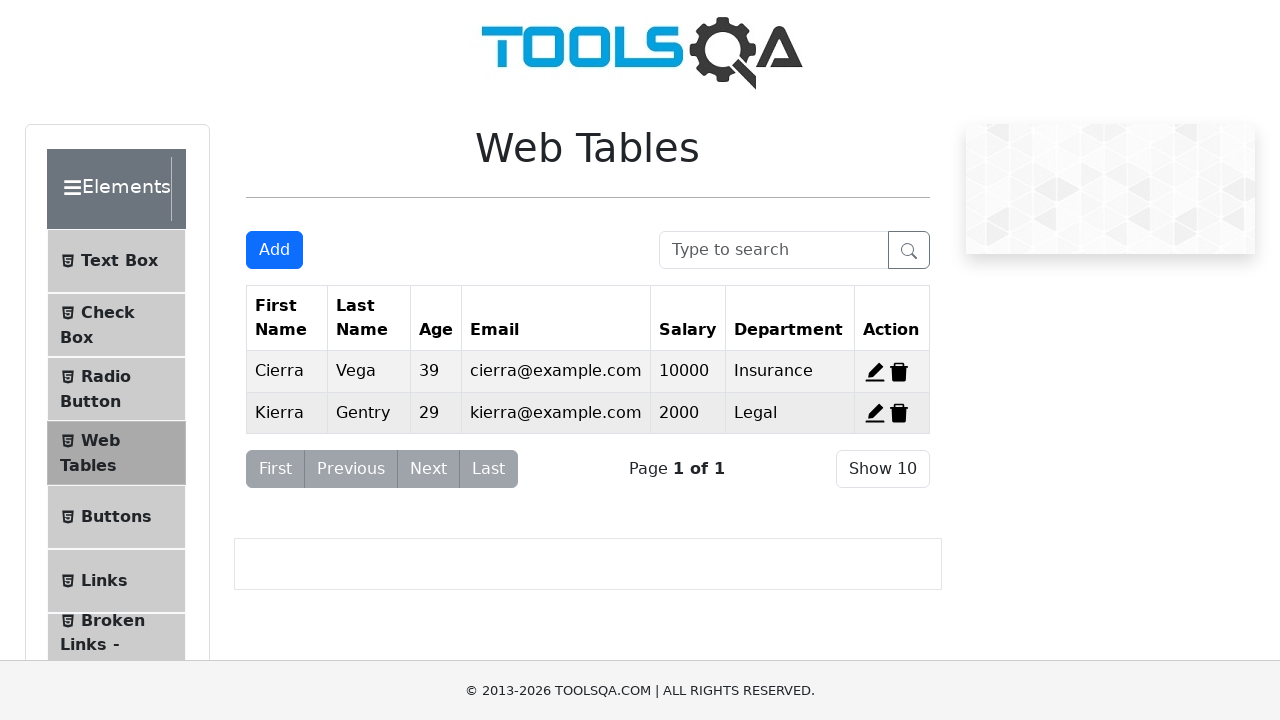